Clicks on the about author image to navigate to the about page and verifies the URL

Starting URL: https://nakov.com/

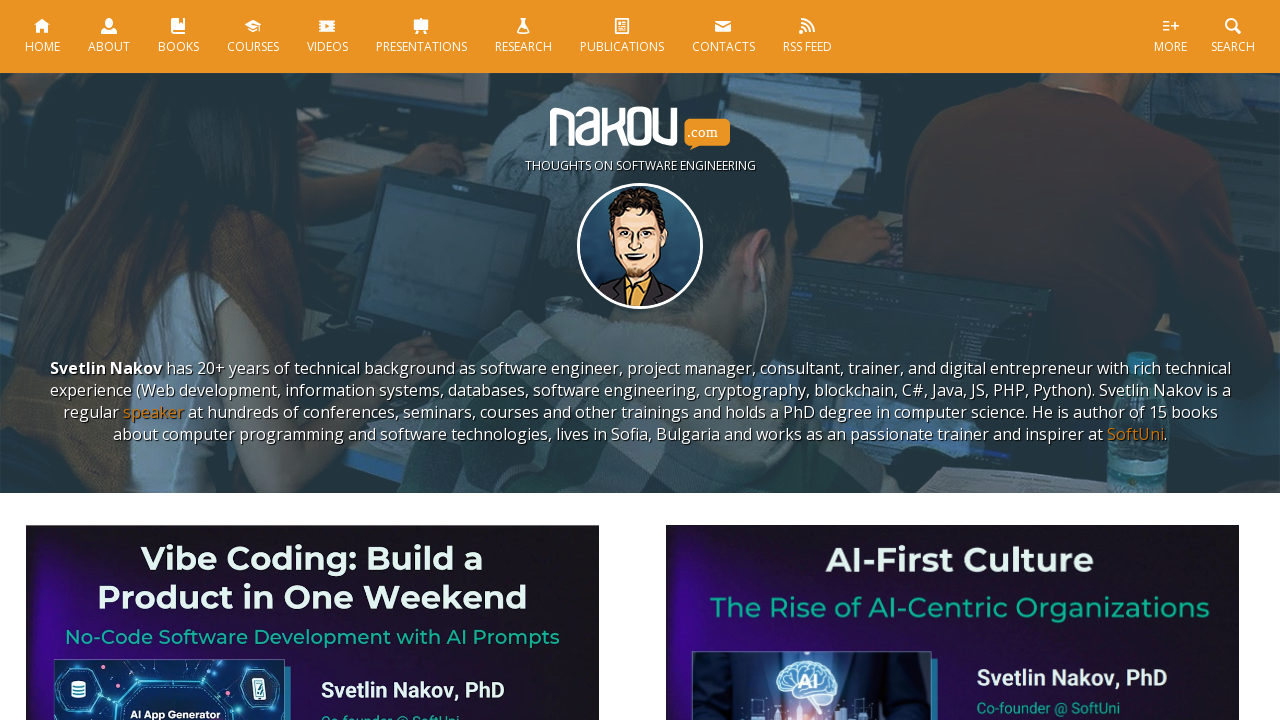

Clicked on the about author image at (640, 246) on body > section > div.about-author > div > a > img
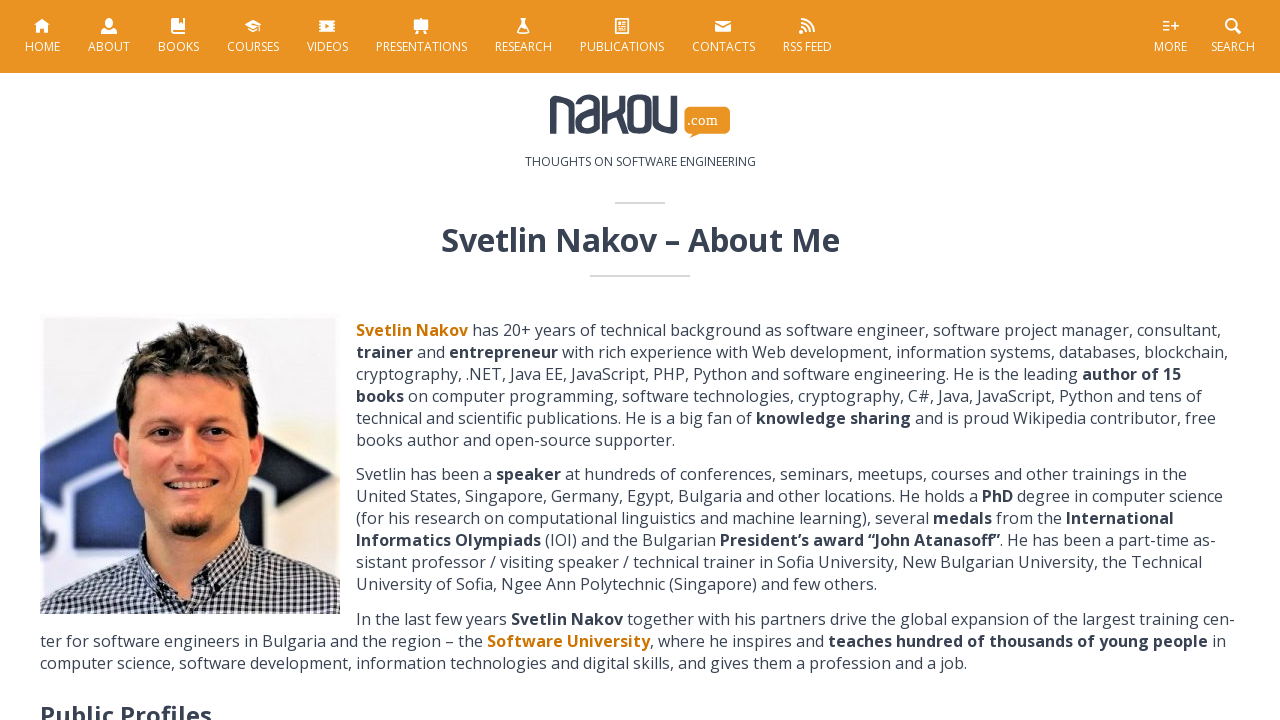

Verified navigation to about page - URL is https://nakov.com/about/
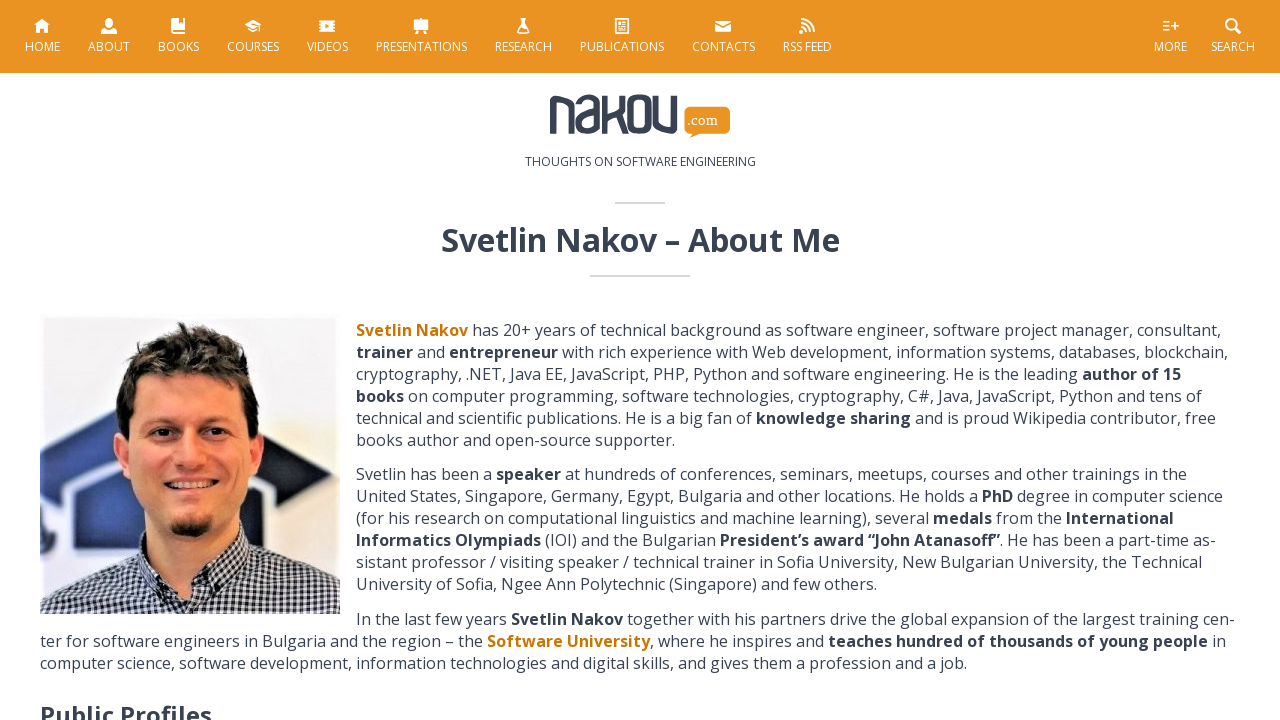

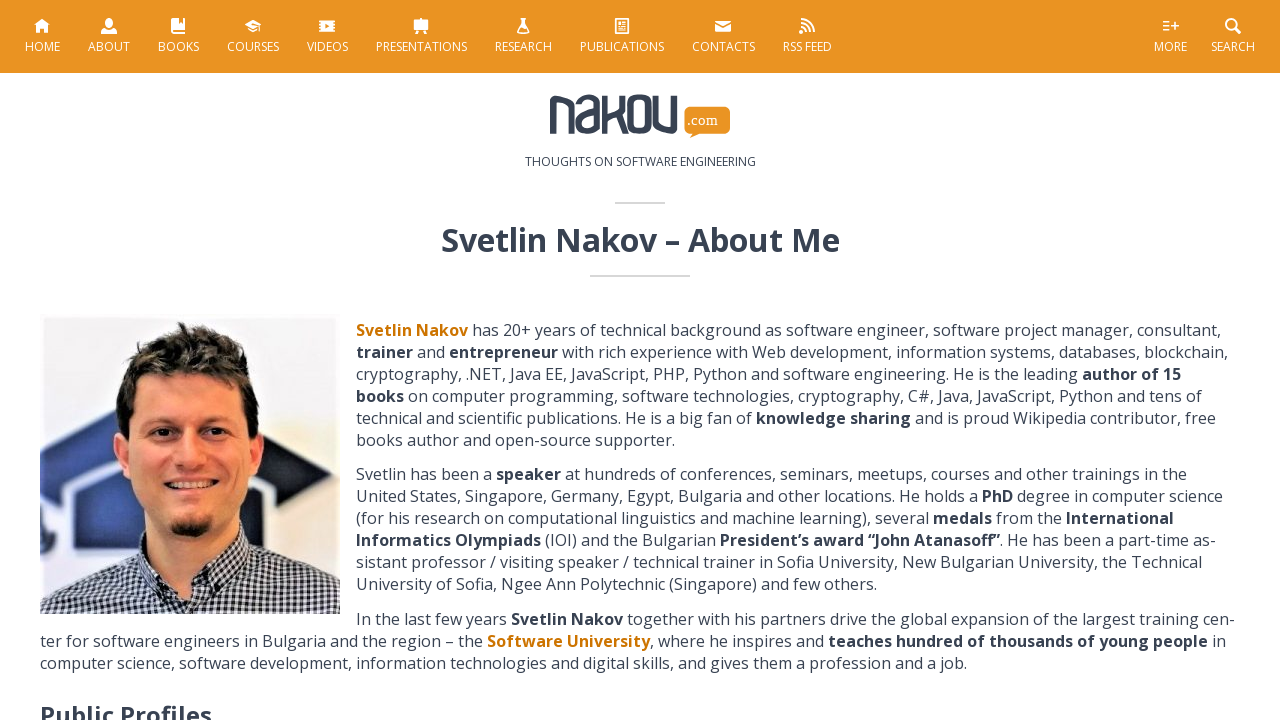